Tests browser window handling by scrolling to a section, clicking a link that opens a new window, switching to the new window, and verifying the page title.

Starting URL: https://www.selenium.dev/documentation/webdriver/interactions/windows/

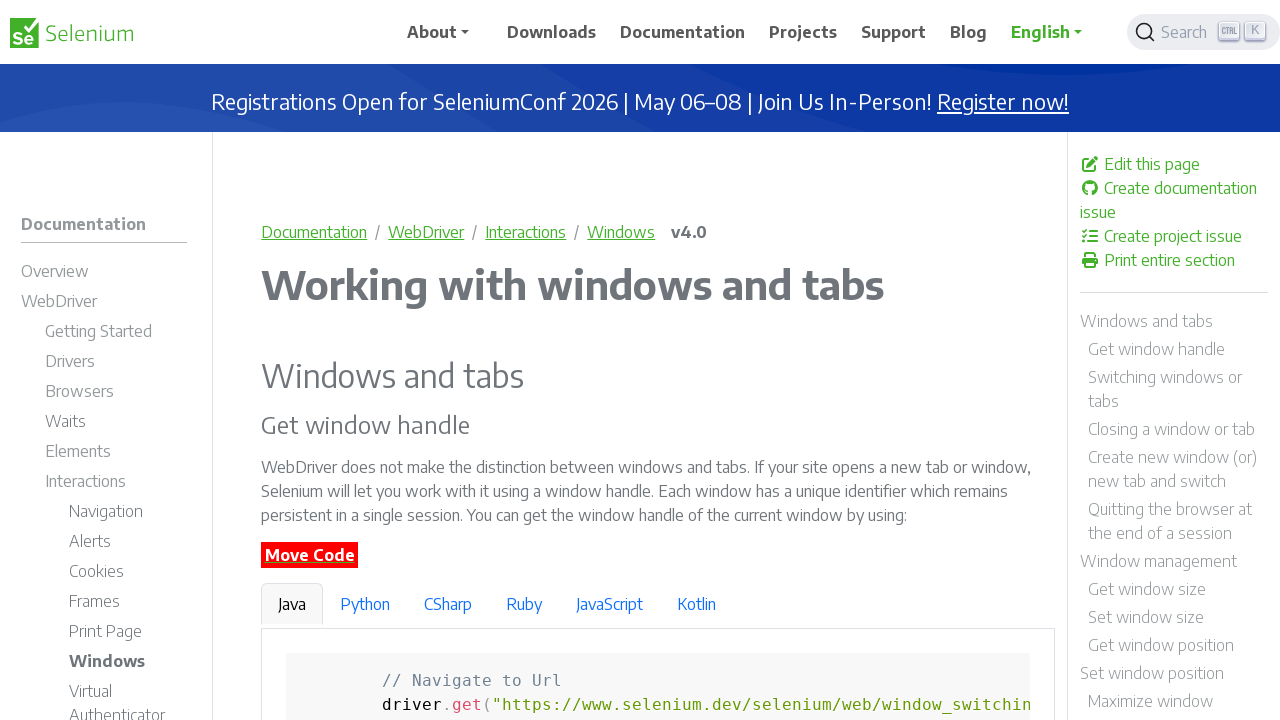

Scrolled to 'Get window handle' heading
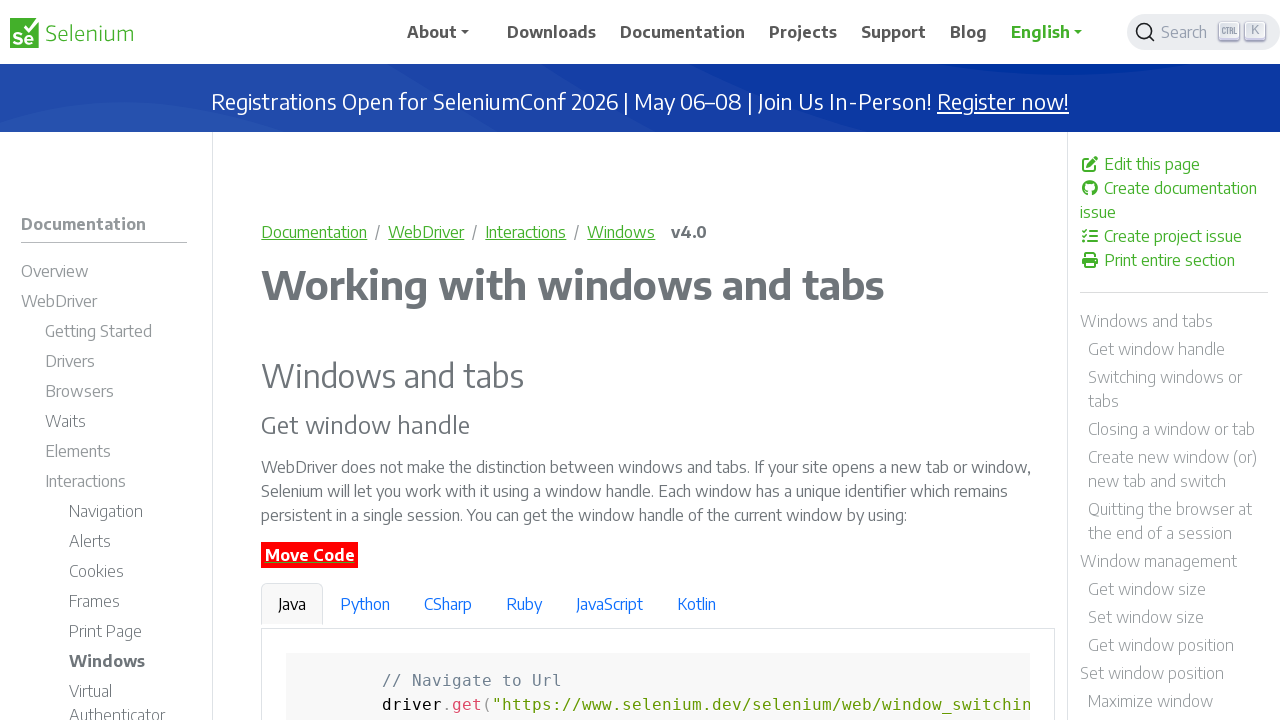

Waited for 'new window' link to be visible
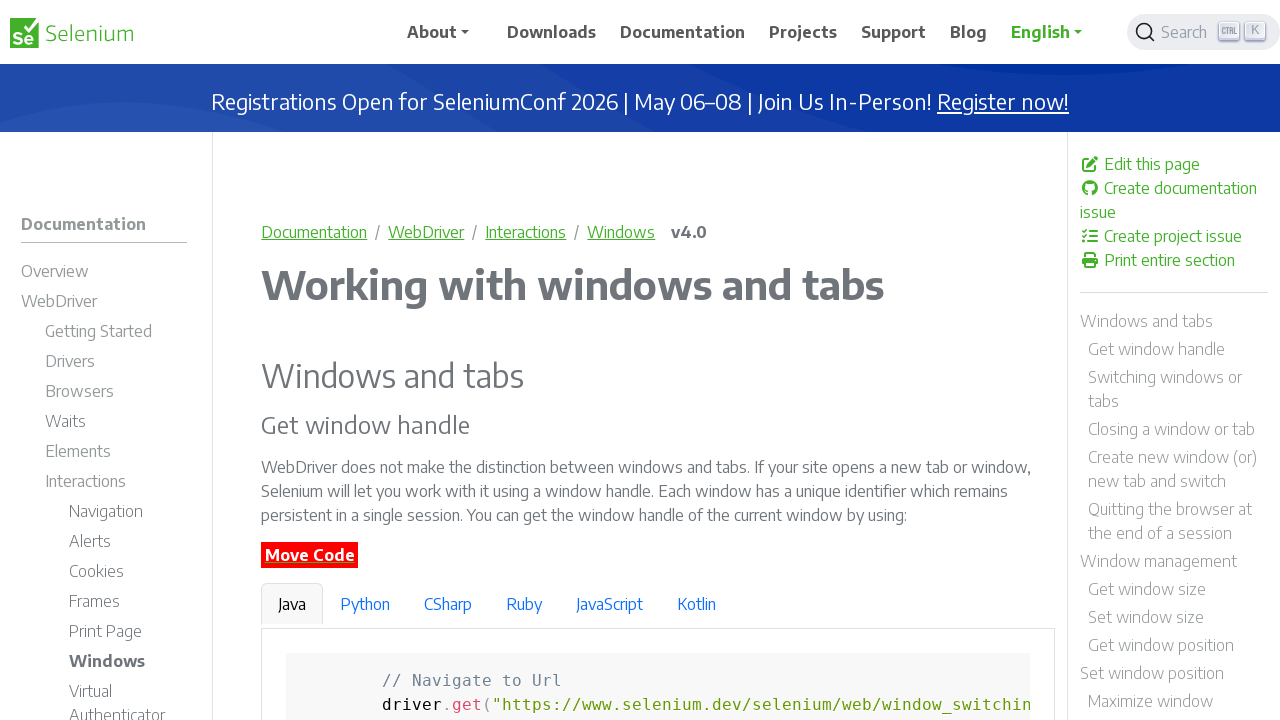

Clicked 'new window' link, new page opened at (517, 361) on xpath=//a[text()='new window']
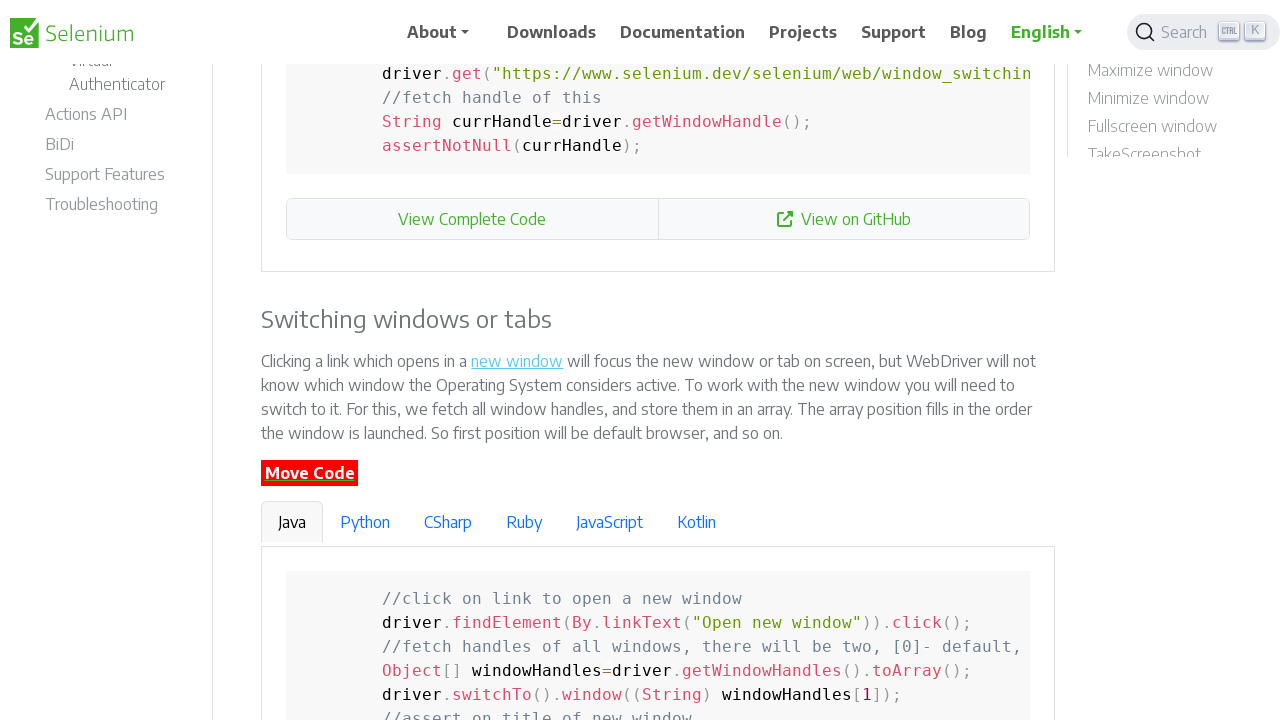

Switched to new window/tab
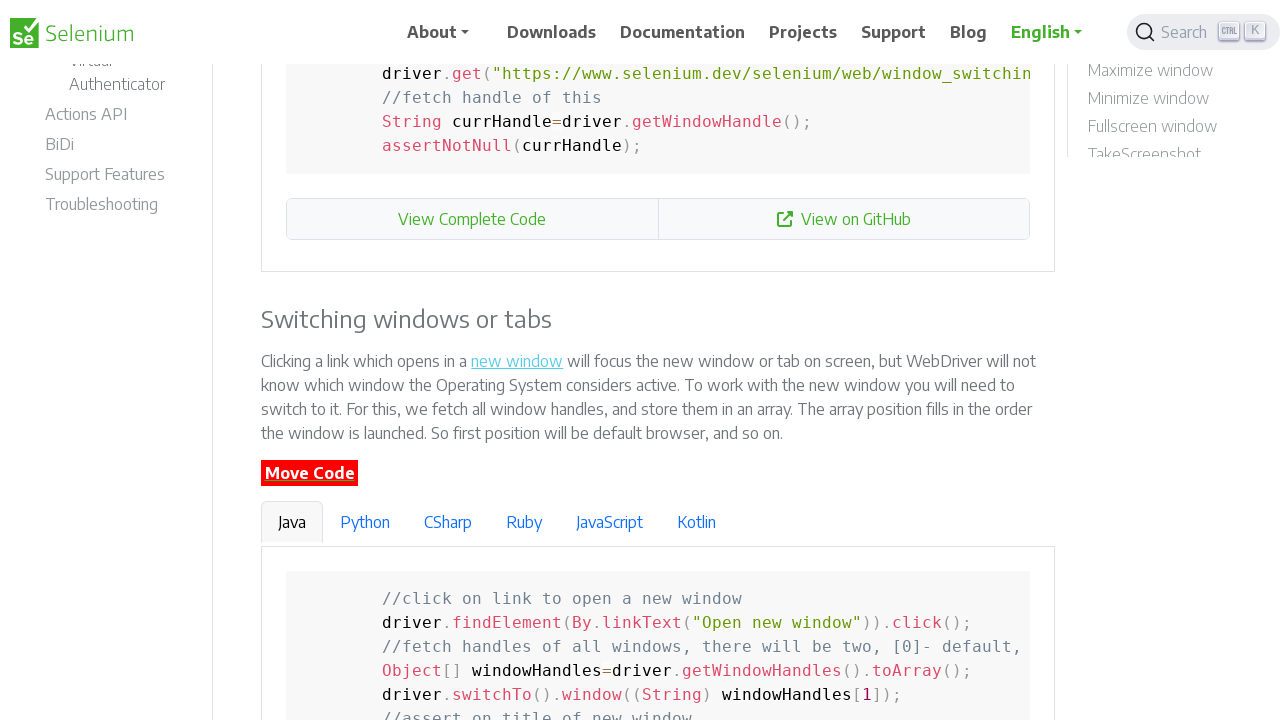

New page finished loading
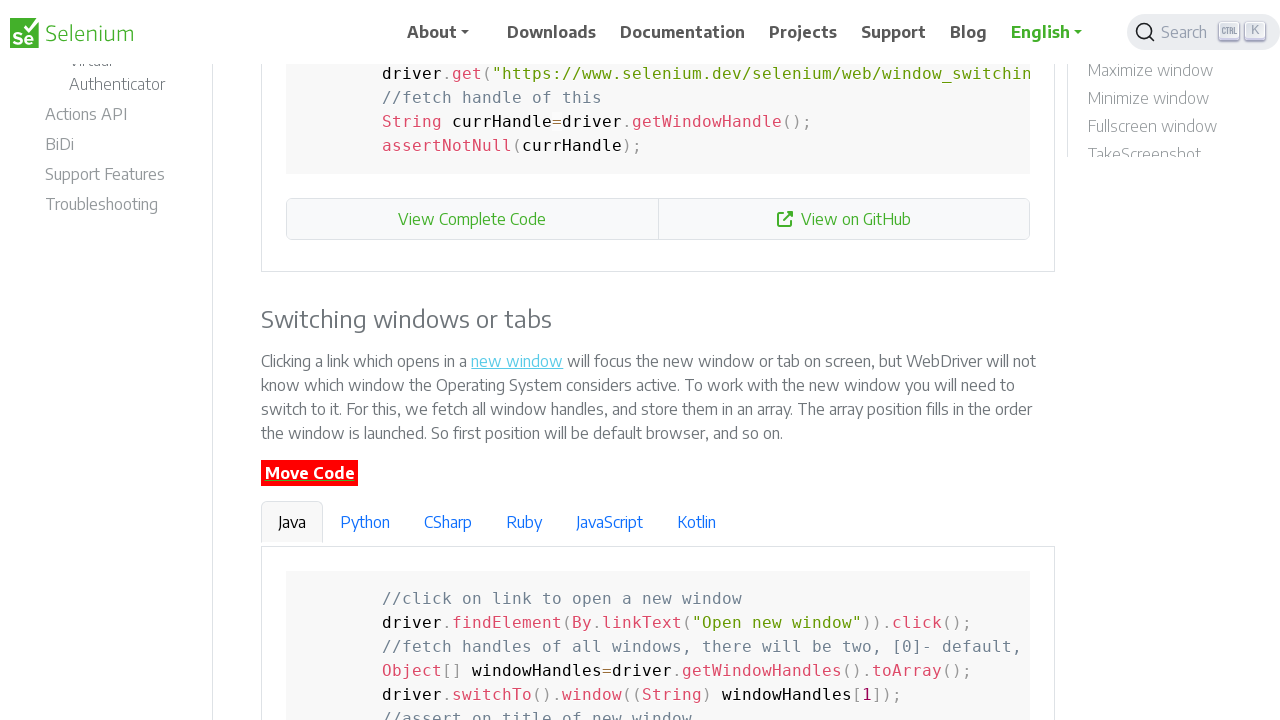

Retrieved new window title: Selenium
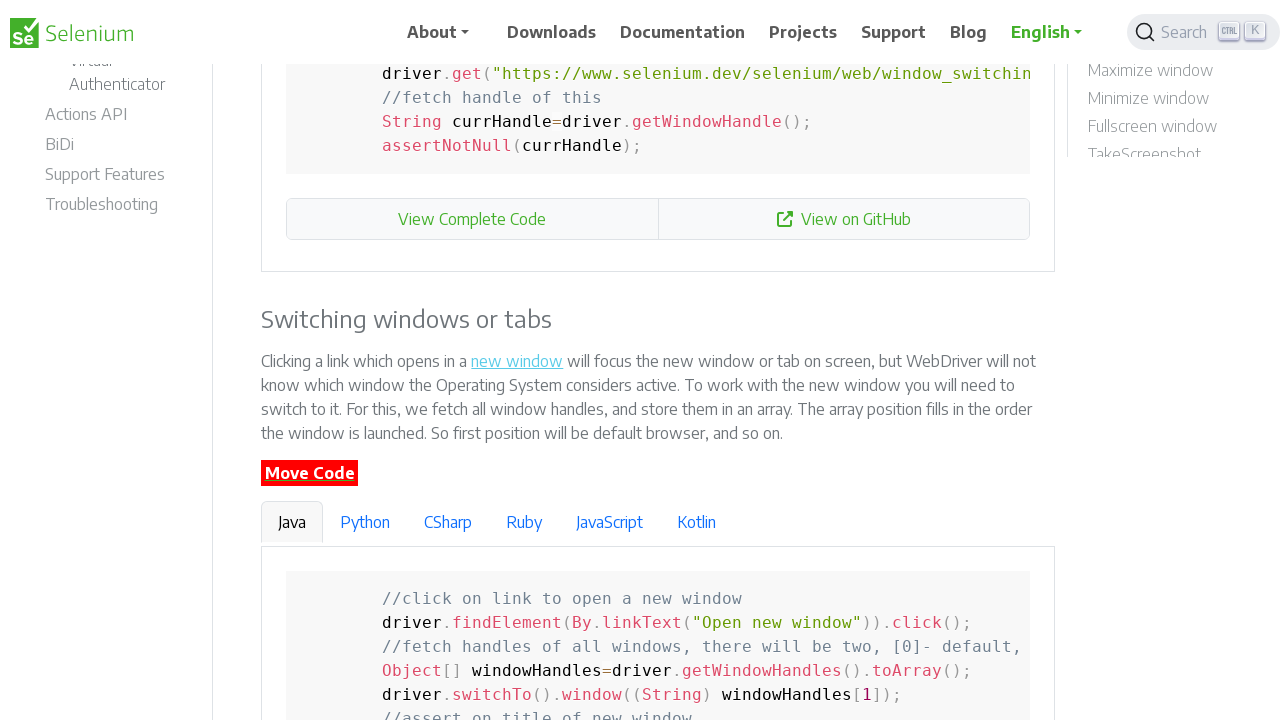

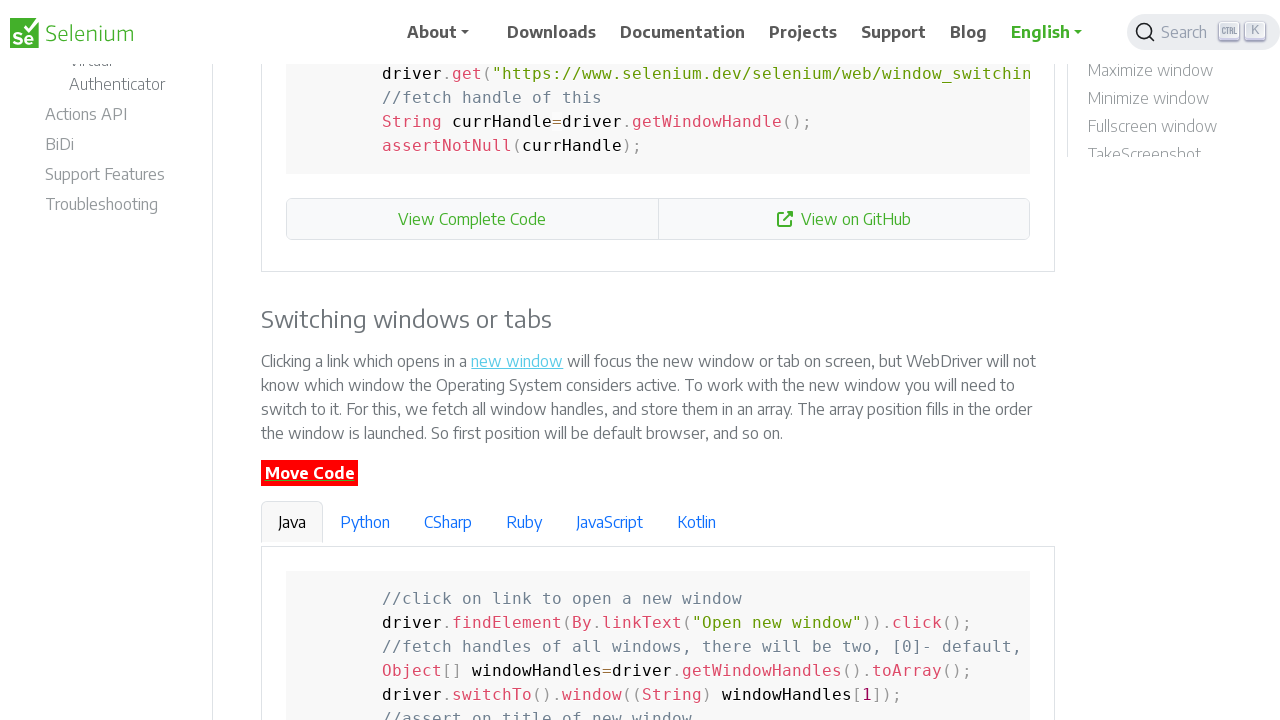